Tests checkbox functionality by finding all checkboxes on the automation practice page and clicking each one to select them.

Starting URL: https://www.rahulshettyacademy.com/AutomationPractice/

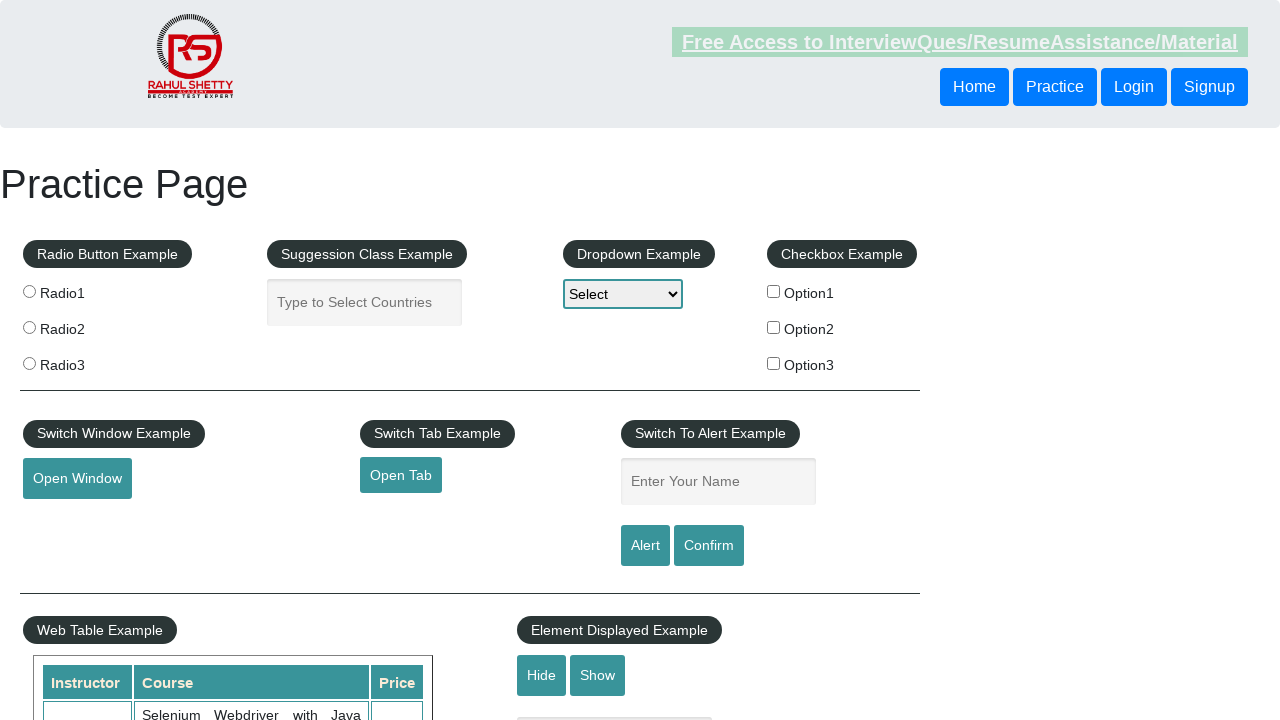

Waited for page to load (domcontentloaded)
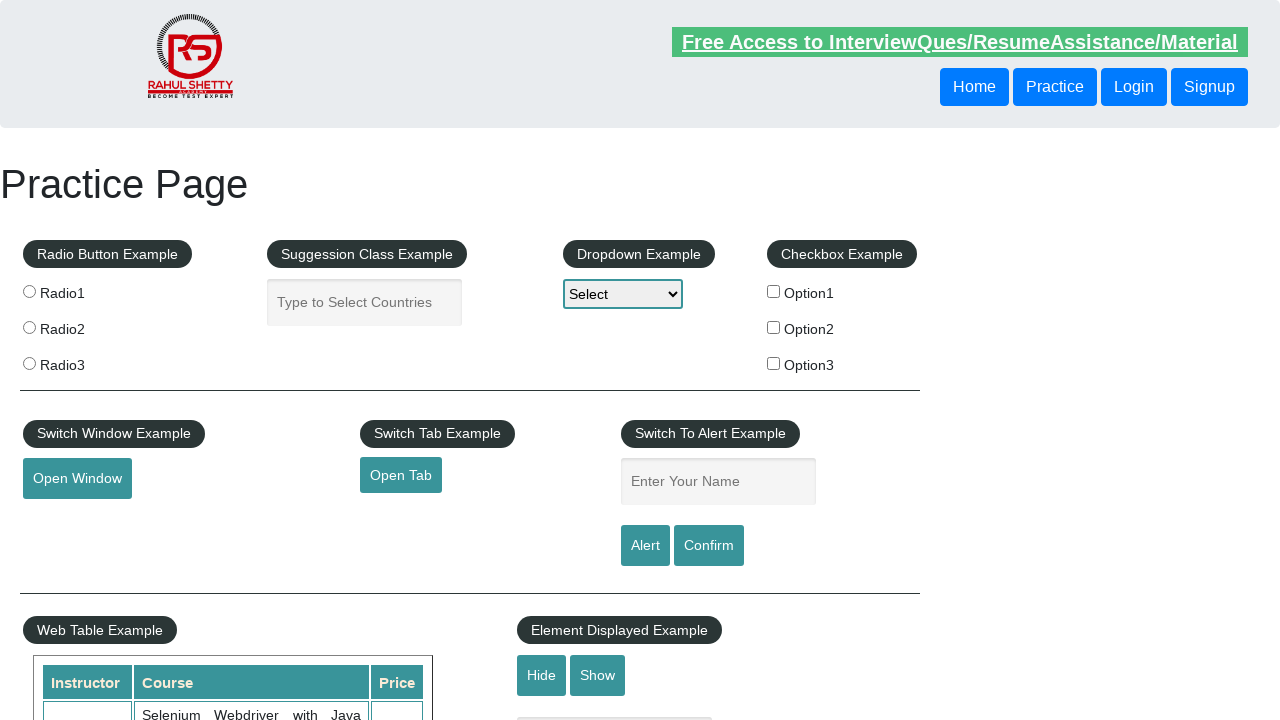

Located all checkboxes on the page
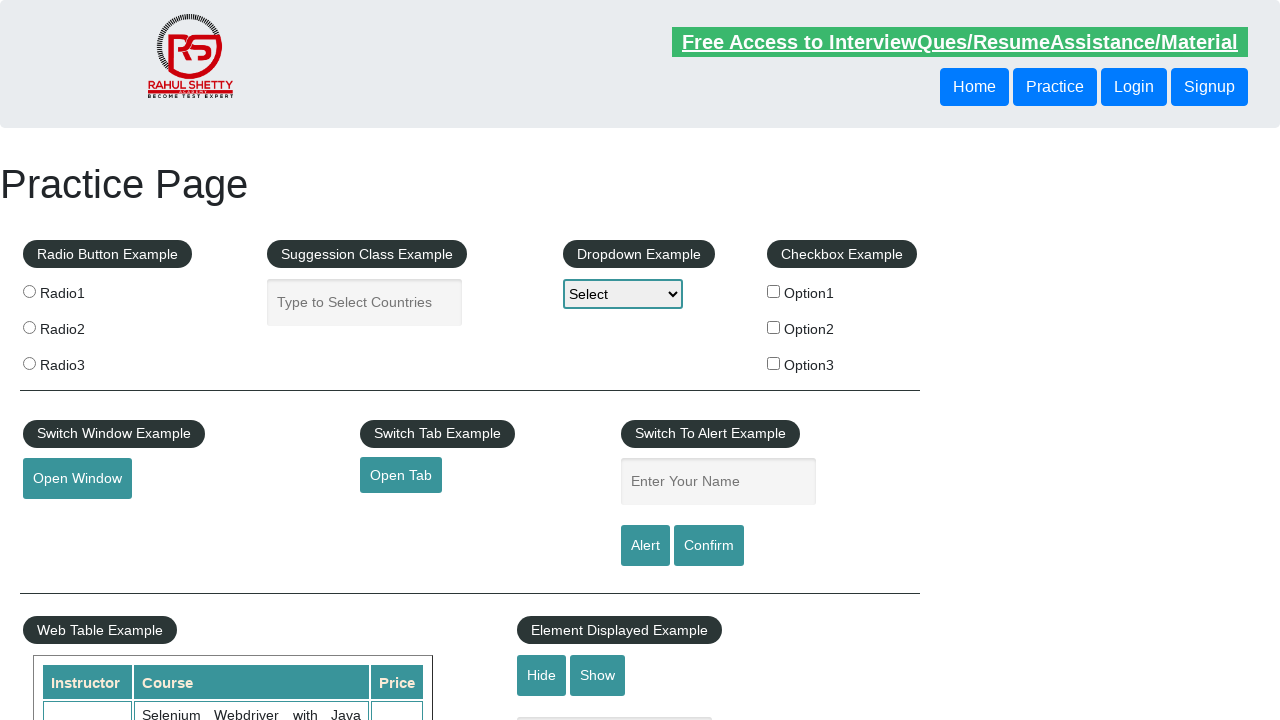

Found 3 checkboxes
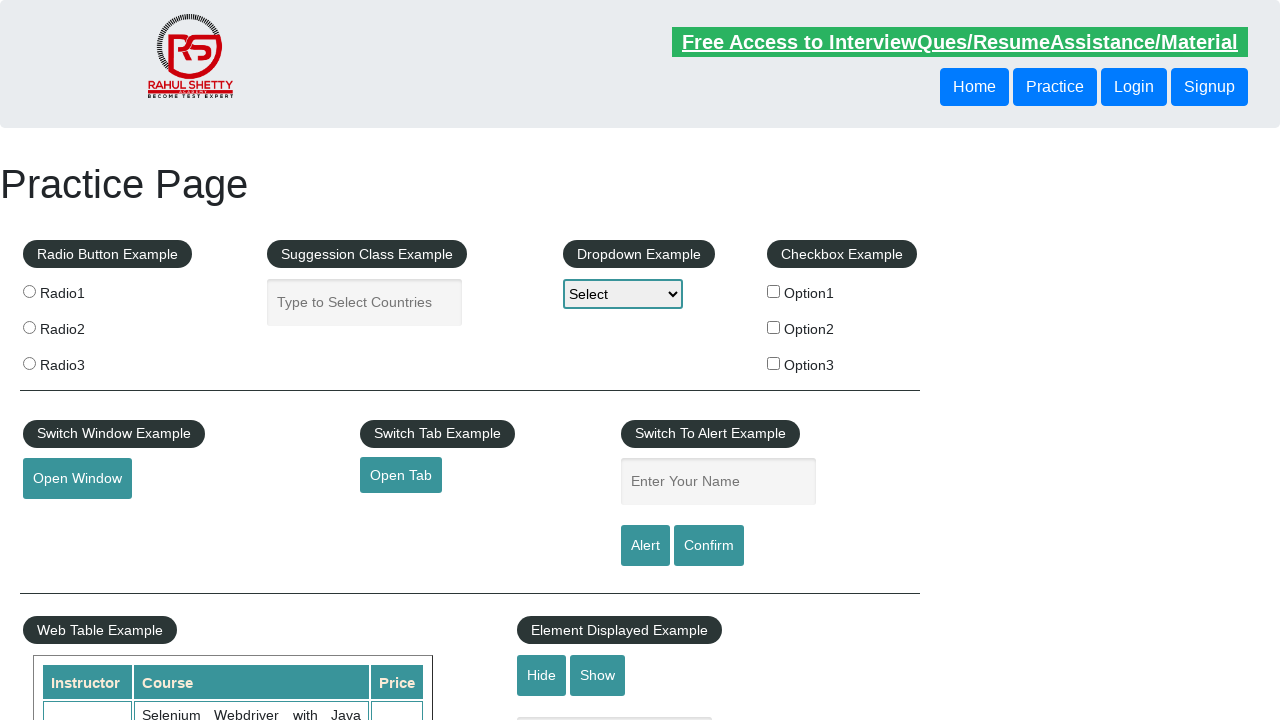

Clicked checkbox 1 of 3 at (774, 291) on xpath=//input[@type='checkbox'] >> nth=0
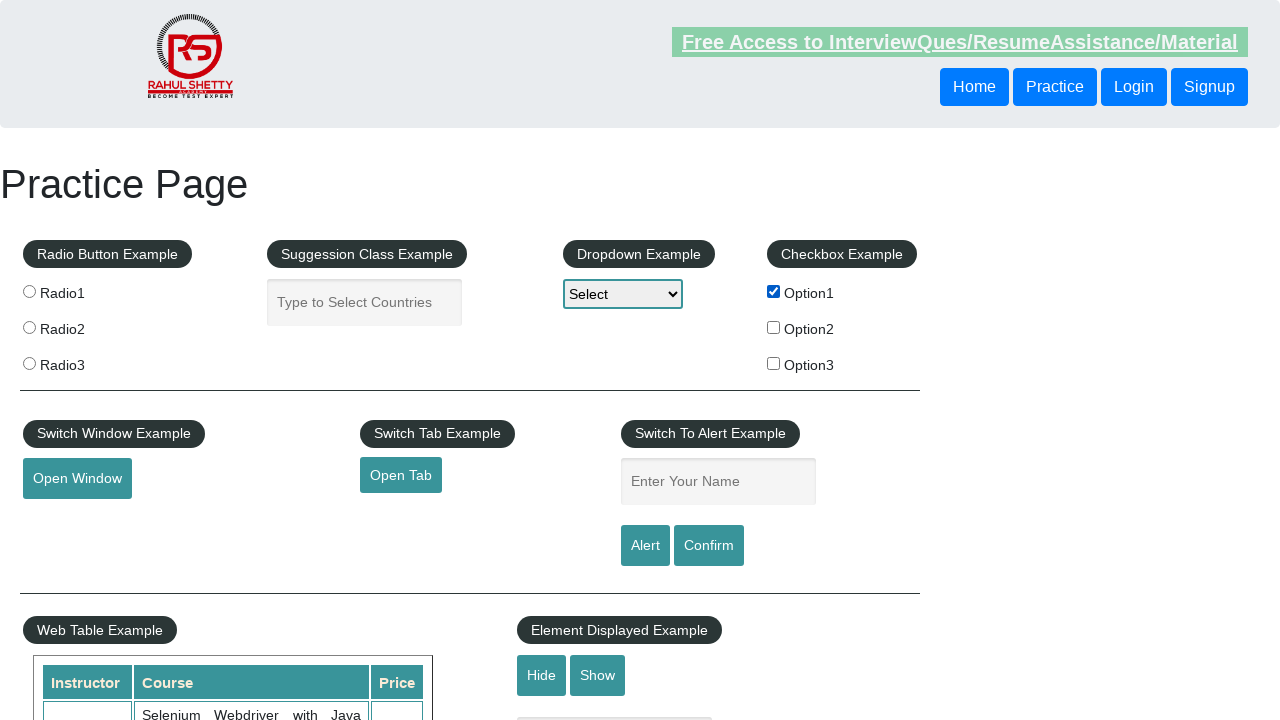

Clicked checkbox 2 of 3 at (774, 327) on xpath=//input[@type='checkbox'] >> nth=1
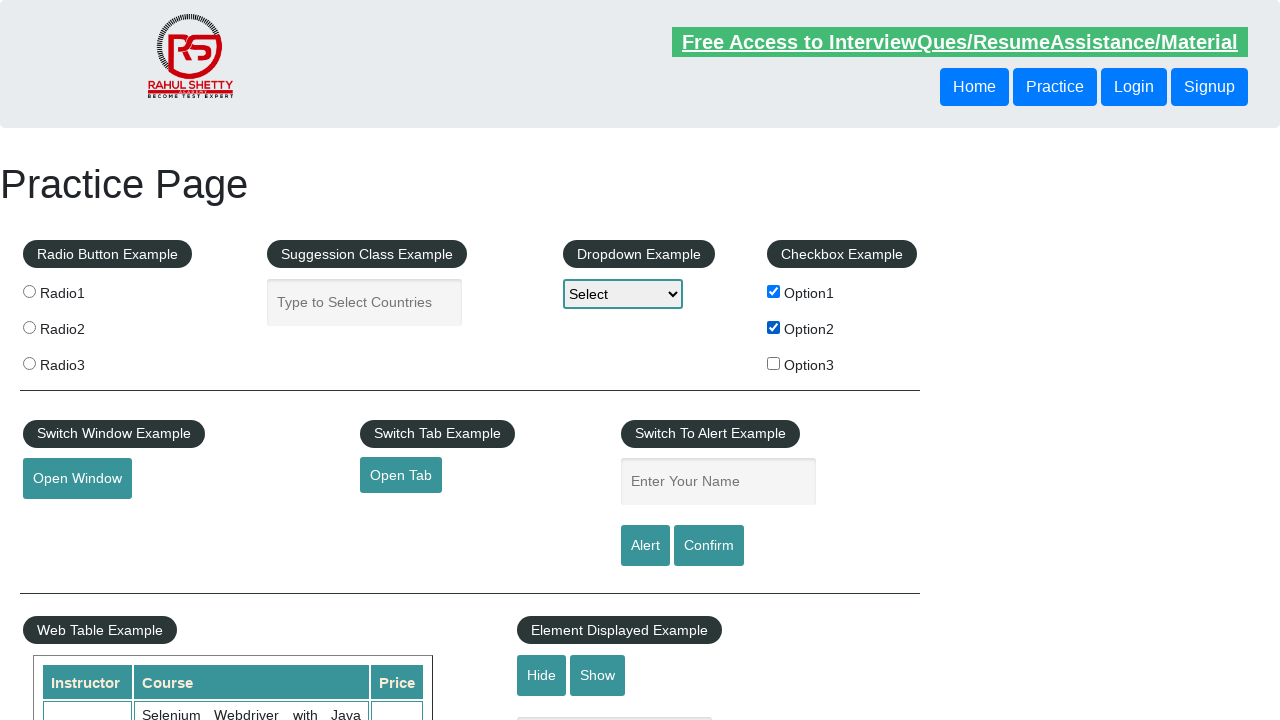

Clicked checkbox 3 of 3 at (774, 363) on xpath=//input[@type='checkbox'] >> nth=2
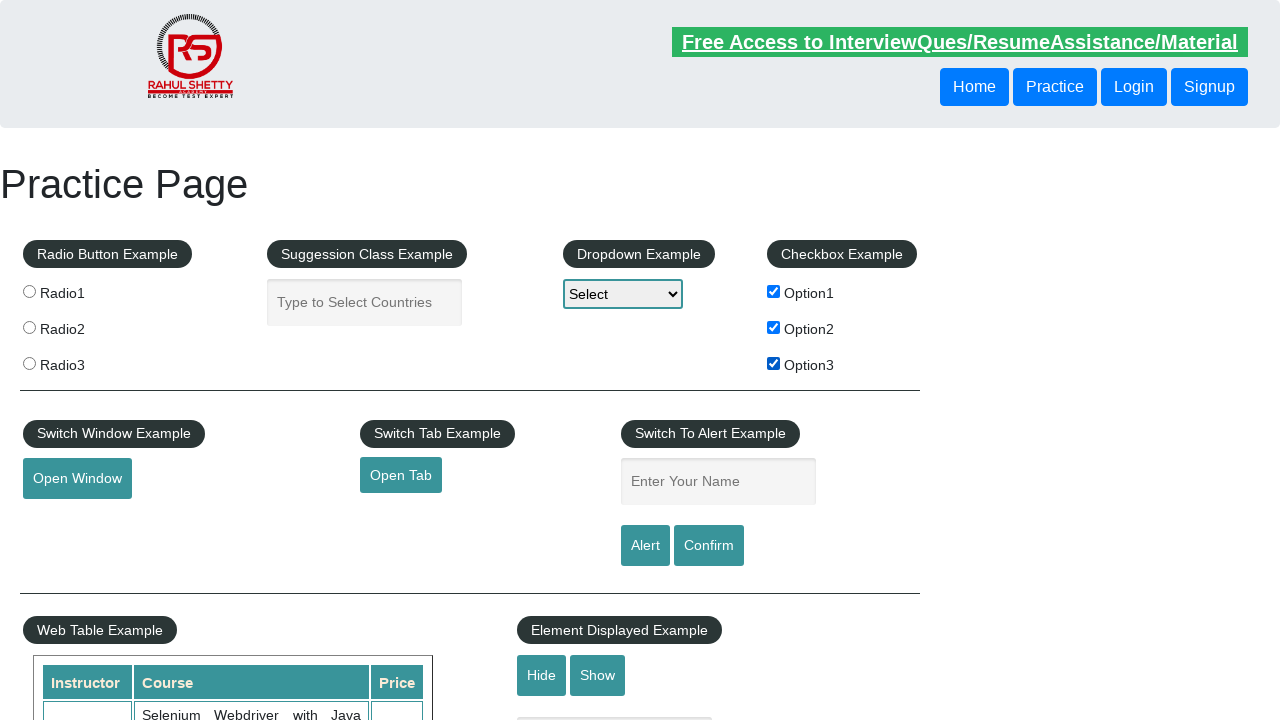

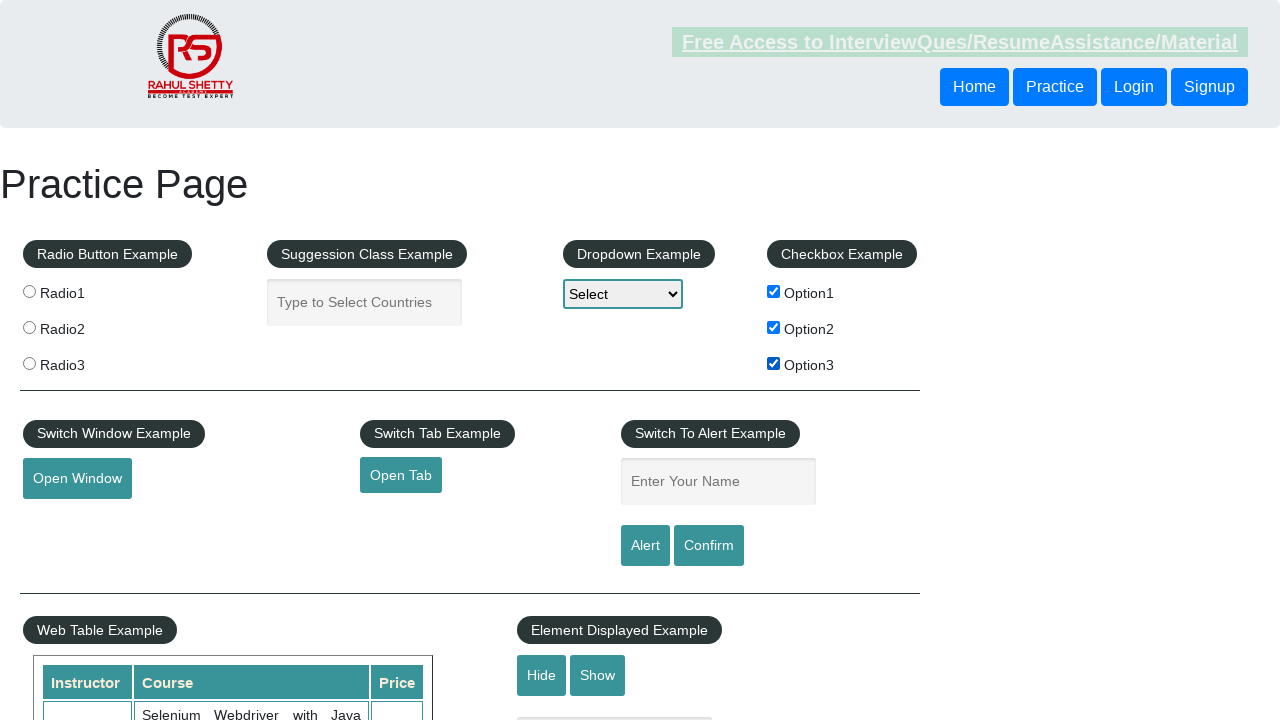